Tests the login error message display by submitting incorrect credentials and verifying the error text appears

Starting URL: https://login1.nextbasecrm.com/

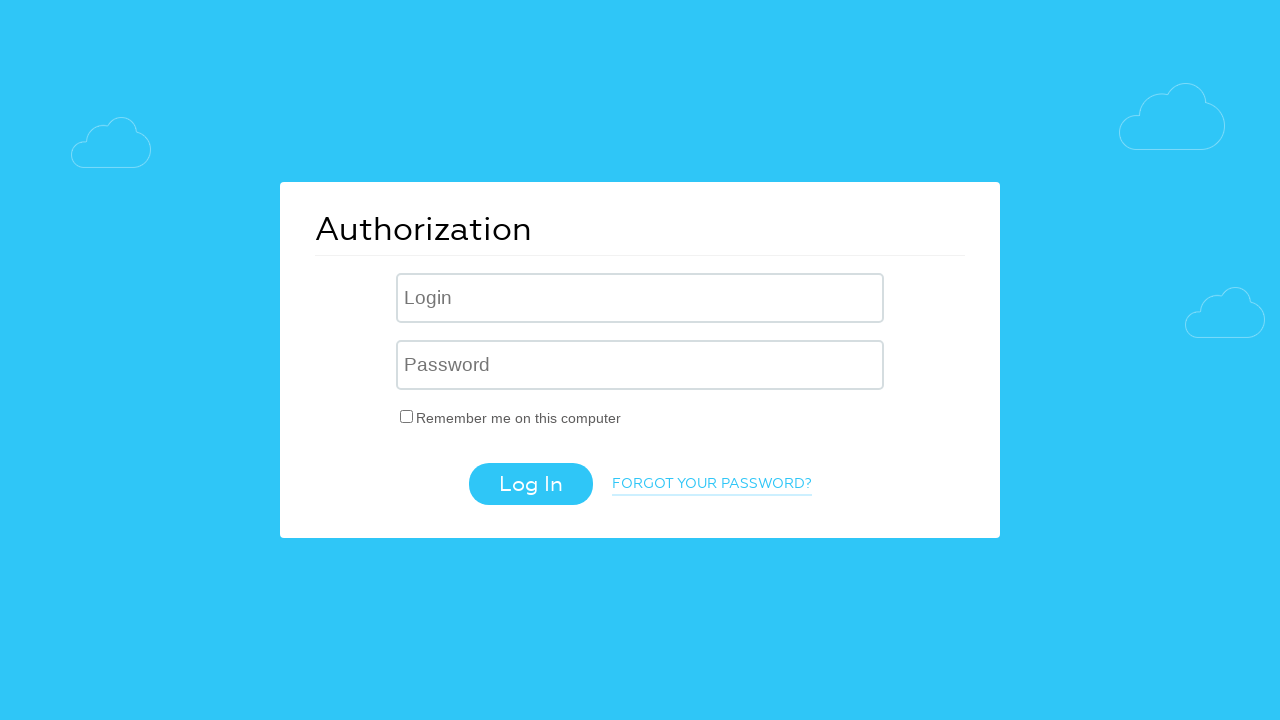

Filled username field with 'incorrect' on input[name='USER_LOGIN']
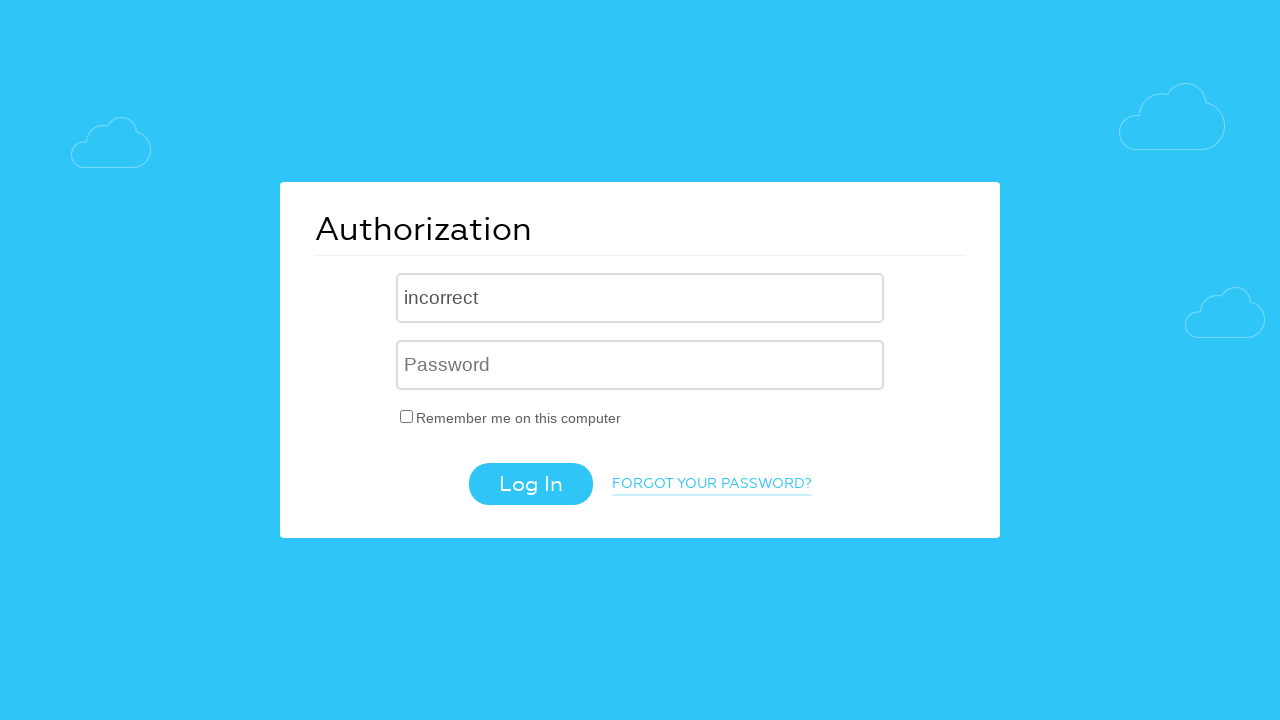

Filled password field with 'incorrect' on input[name='USER_PASSWORD']
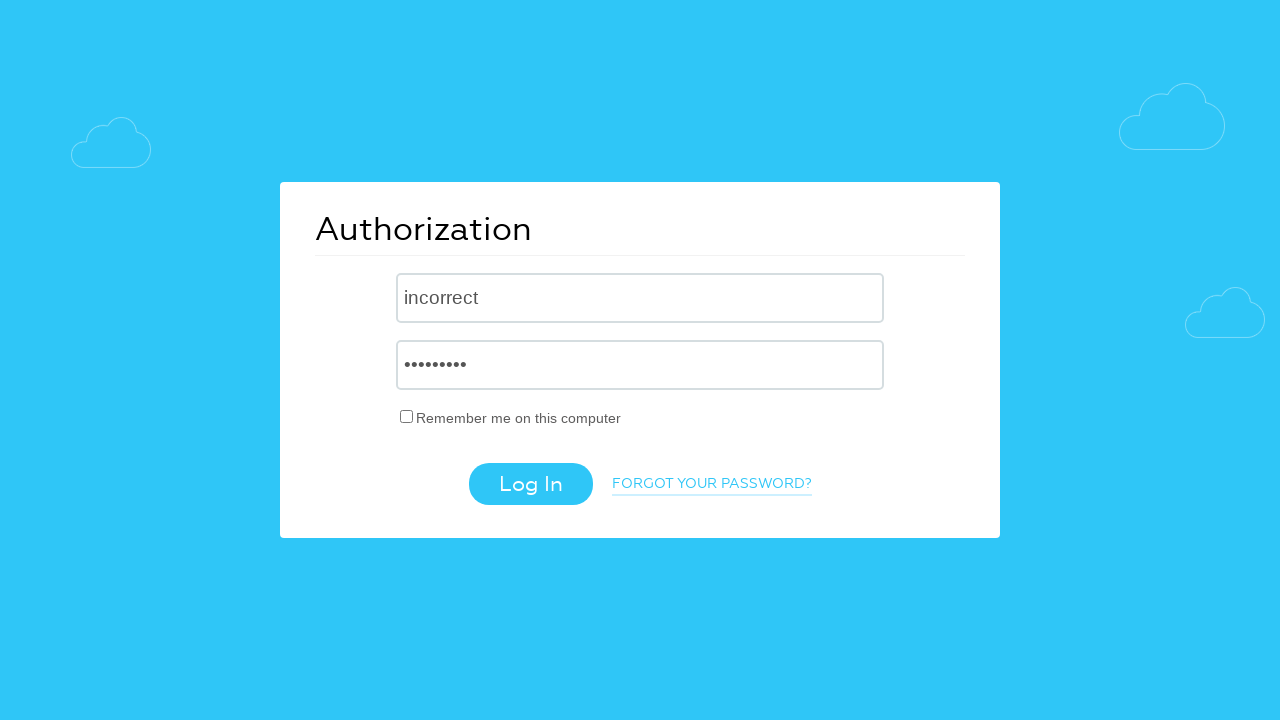

Clicked login button with incorrect credentials at (530, 484) on .login-btn
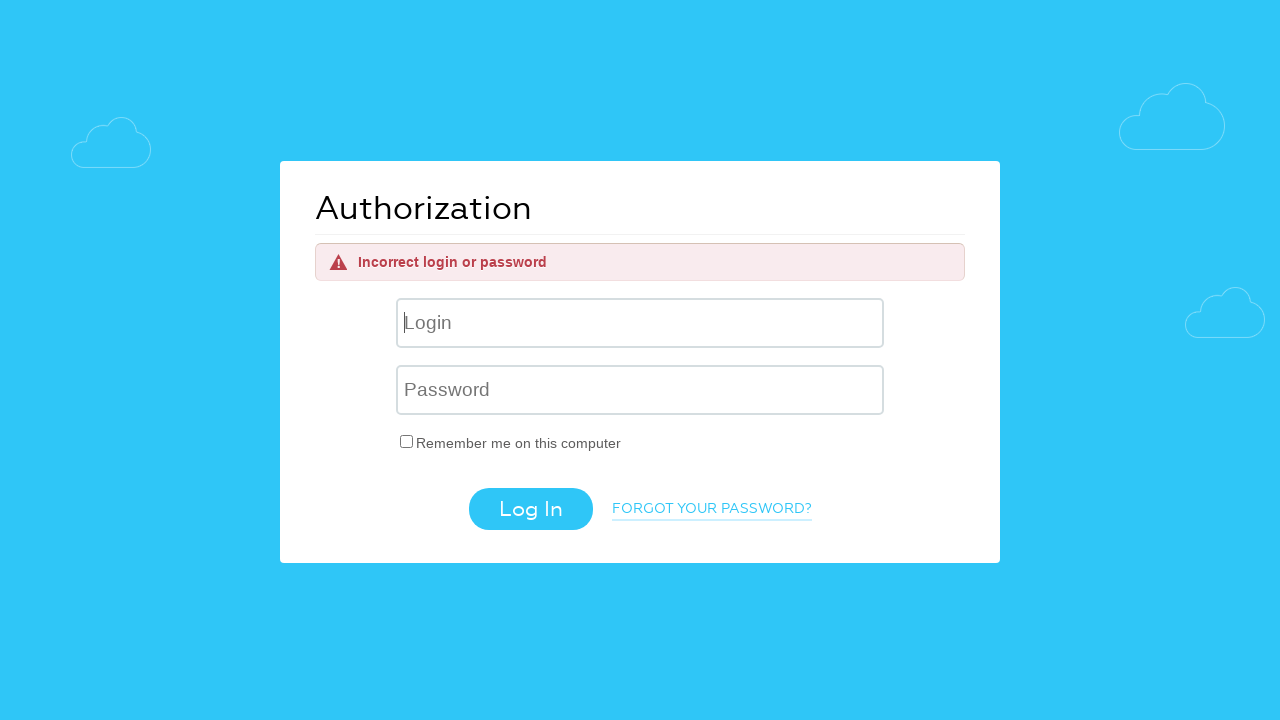

Error message element appeared on page
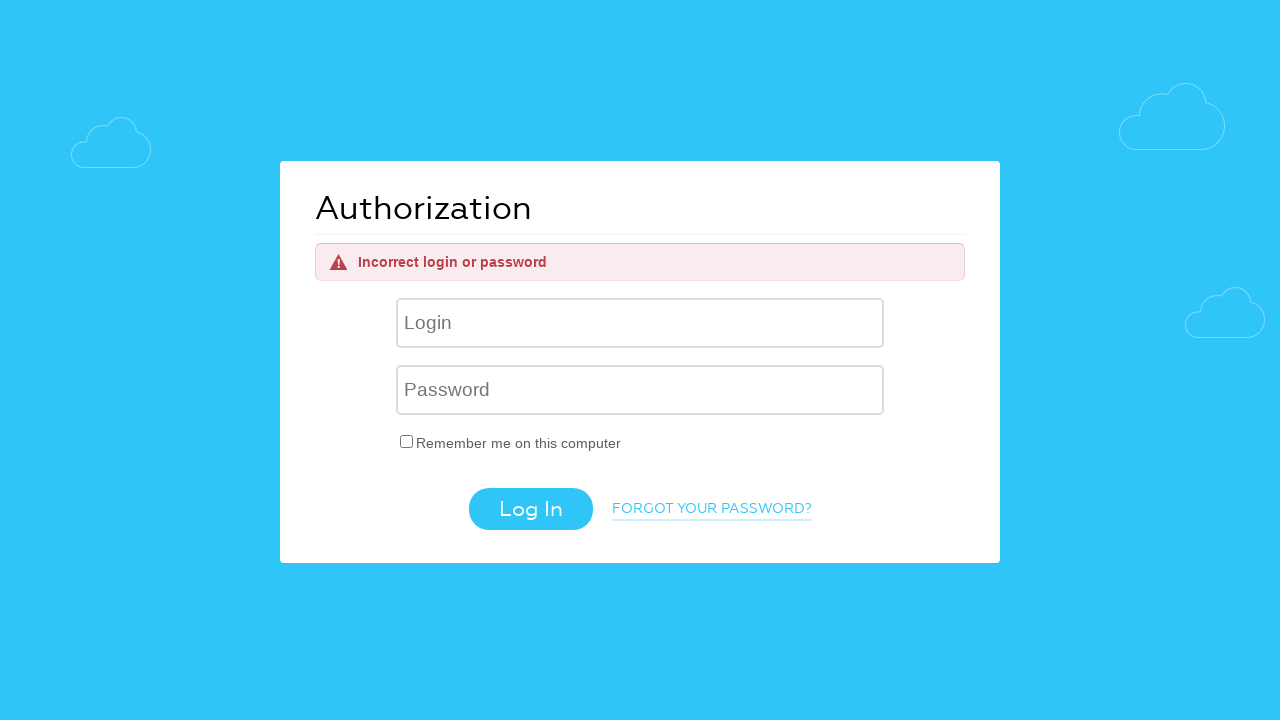

Extracted error text: 'Incorrect login or password'
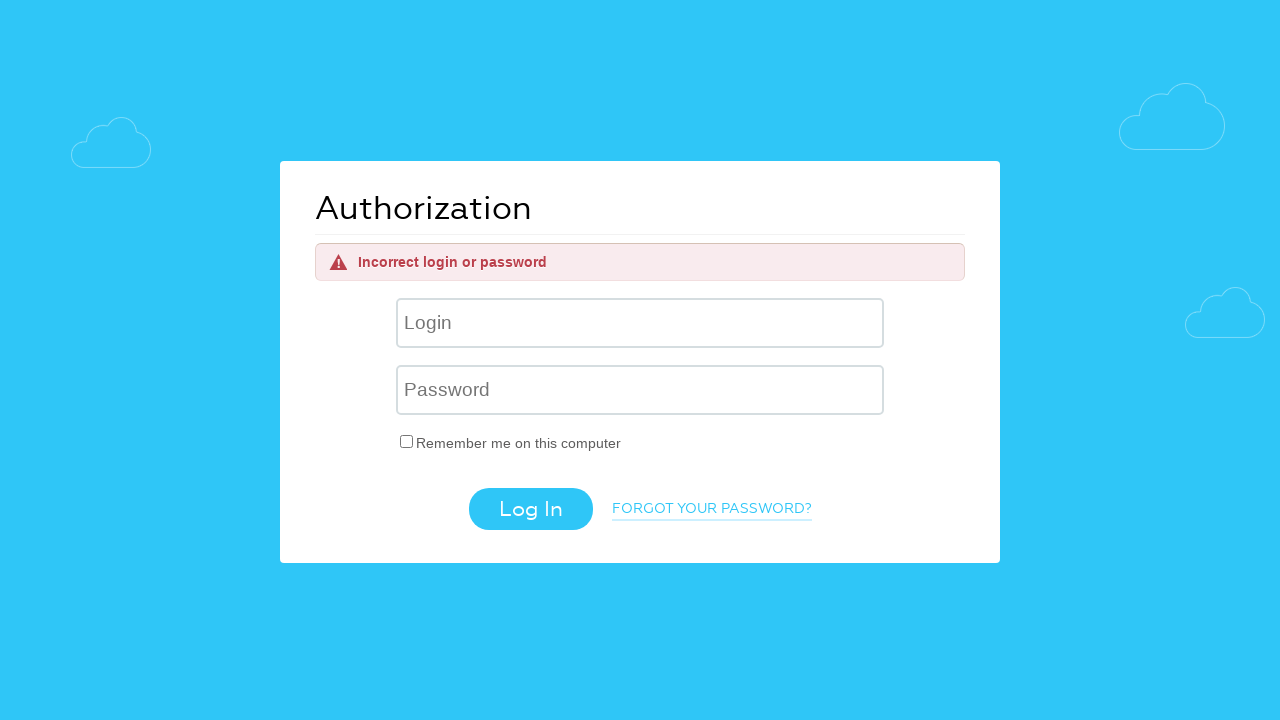

Verified error message text matches expected value
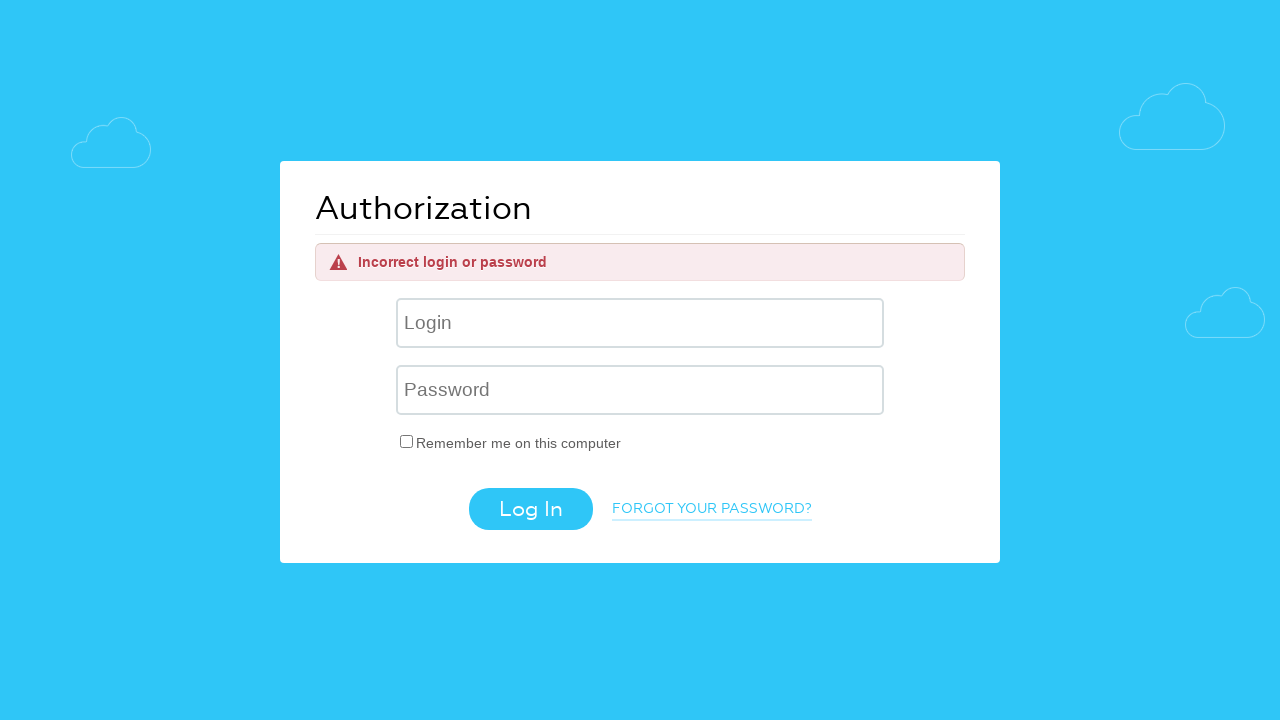

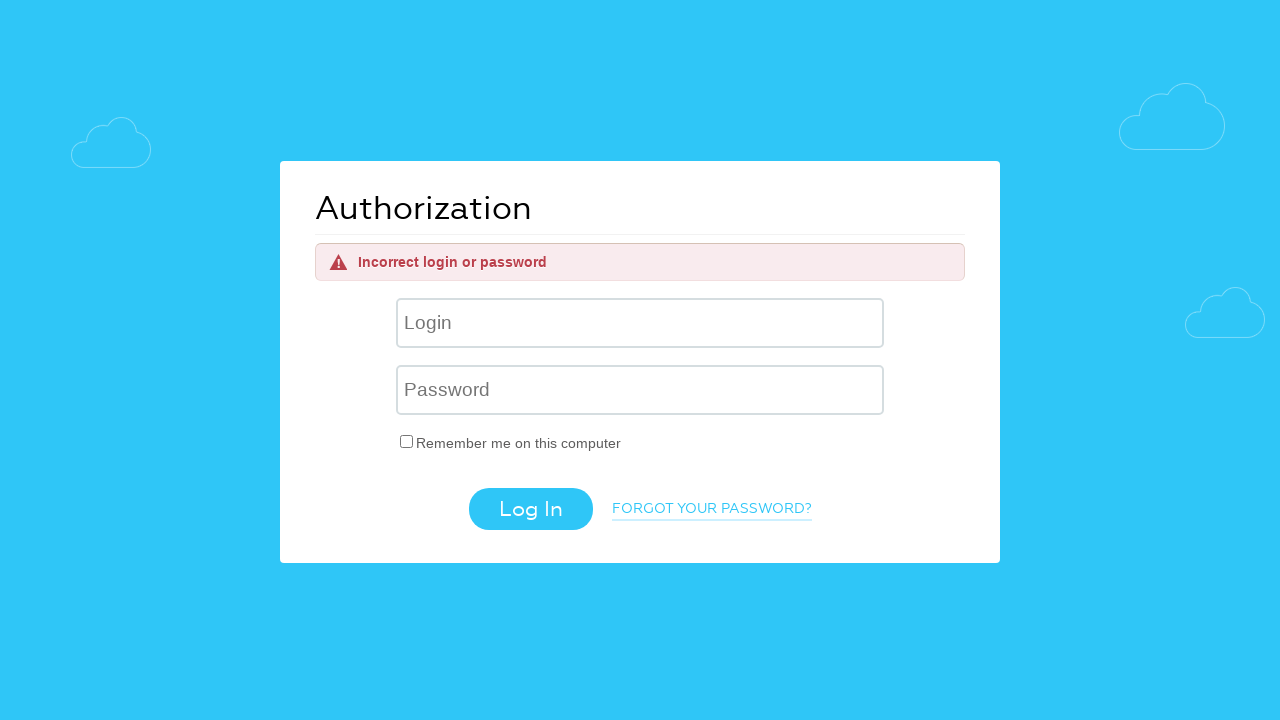